Tests navigation menu interaction on jQuery UI site by hovering over a menu item and clicking a dropdown option

Starting URL: https://jqueryui.com/datepicker/

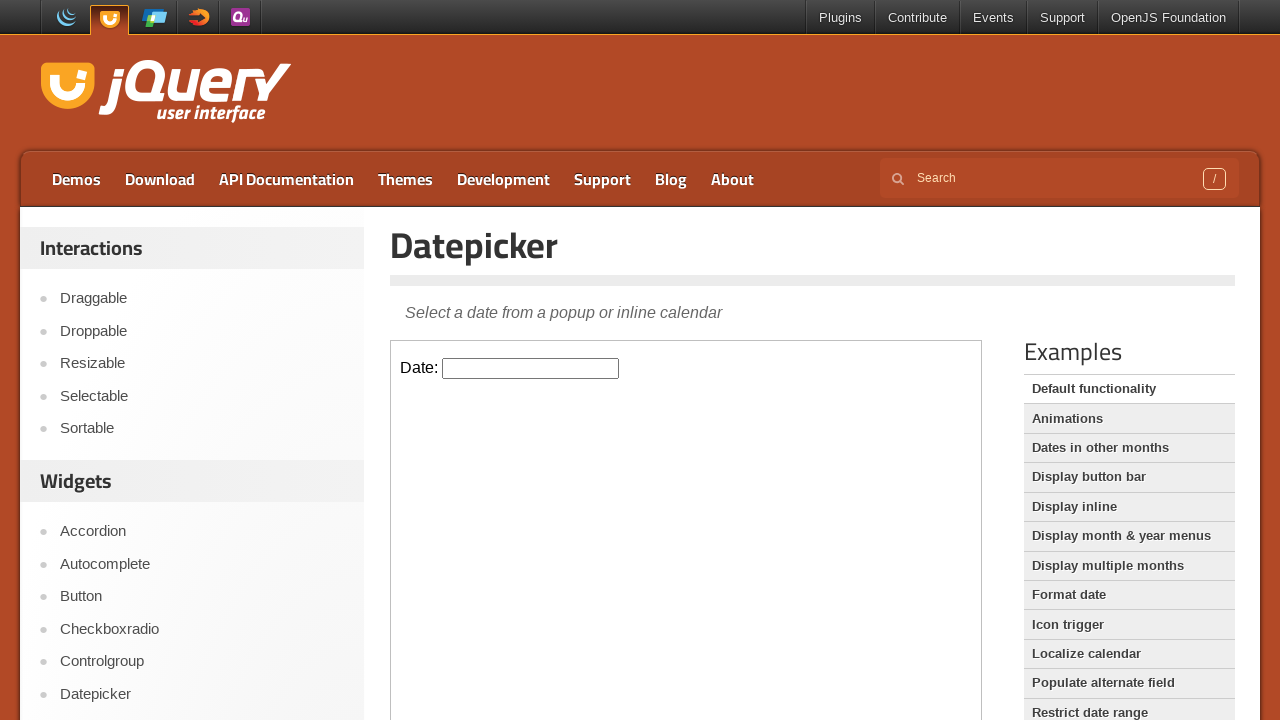

Hovered over navigation menu item to reveal dropdown at (918, 18) on xpath=//*[@id='global-nav']/nav/div/ul[2]/li[2]/a
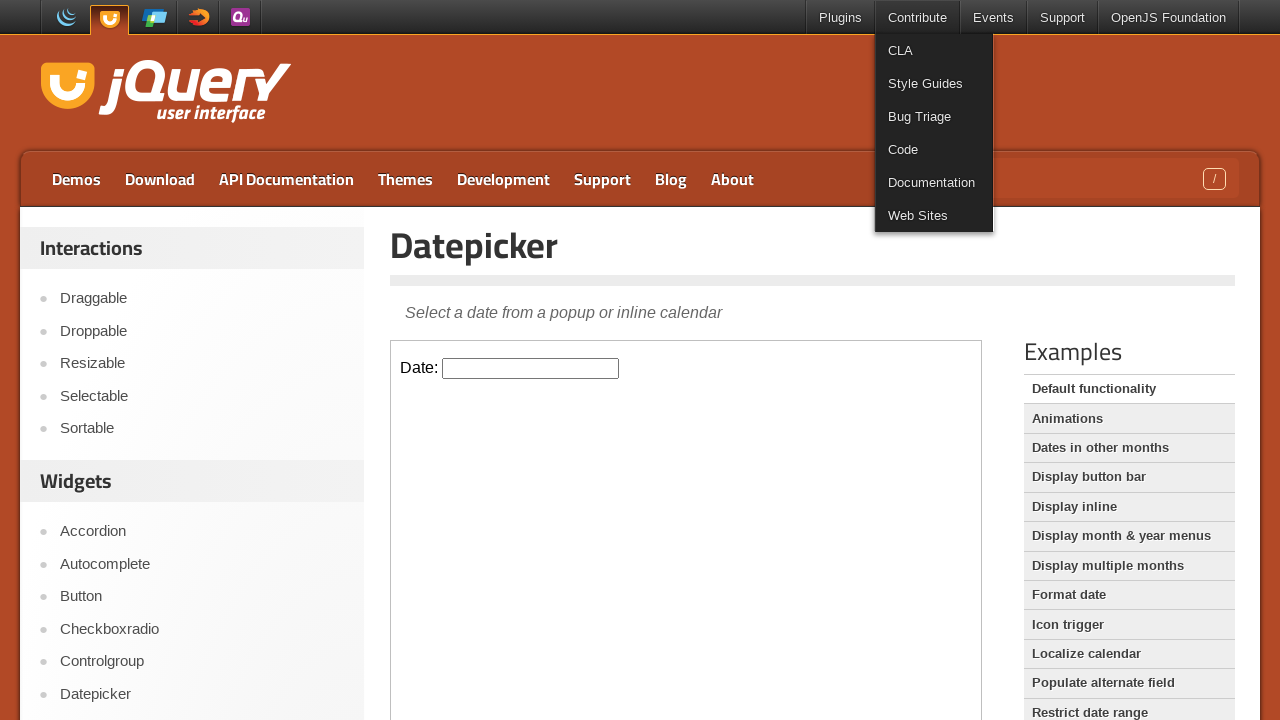

Clicked on the 5th dropdown option from the navigation menu at (934, 182) on xpath=//*[@id='global-nav']/nav/div/ul[2]/li[2]/ul/li[5]/a
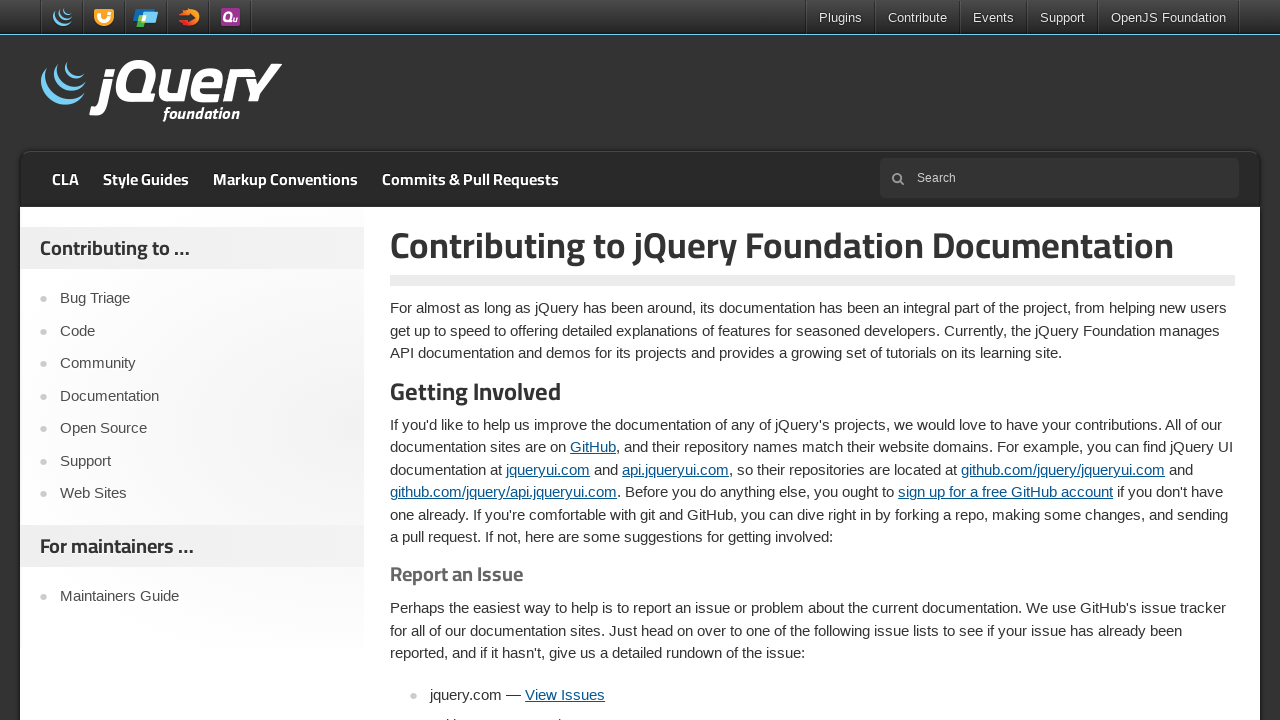

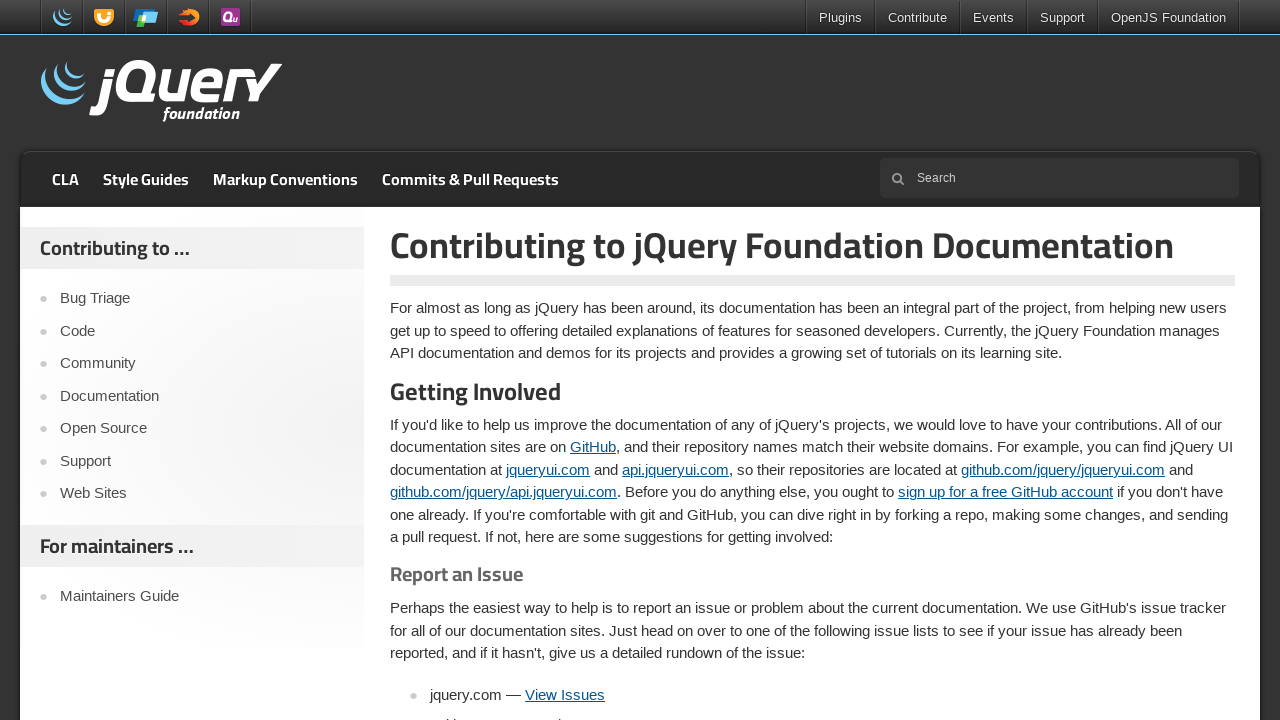